Tests that form elements are displayed correctly by filling in the email field, clicking the under 18 radio button, and filling in the education textarea, then verifying a hidden element is not displayed.

Starting URL: https://automationfc.github.io/basic-form/index.html

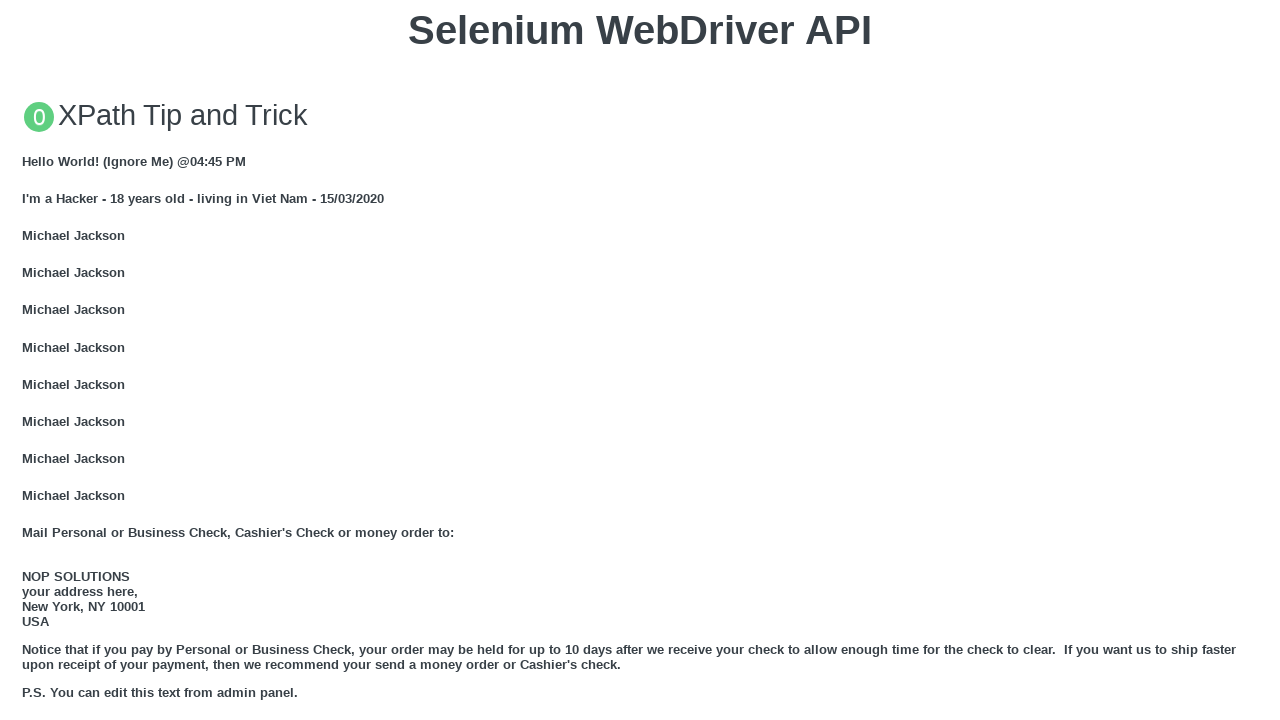

Email field is visible and filled with 'Automation Testing' on #mail
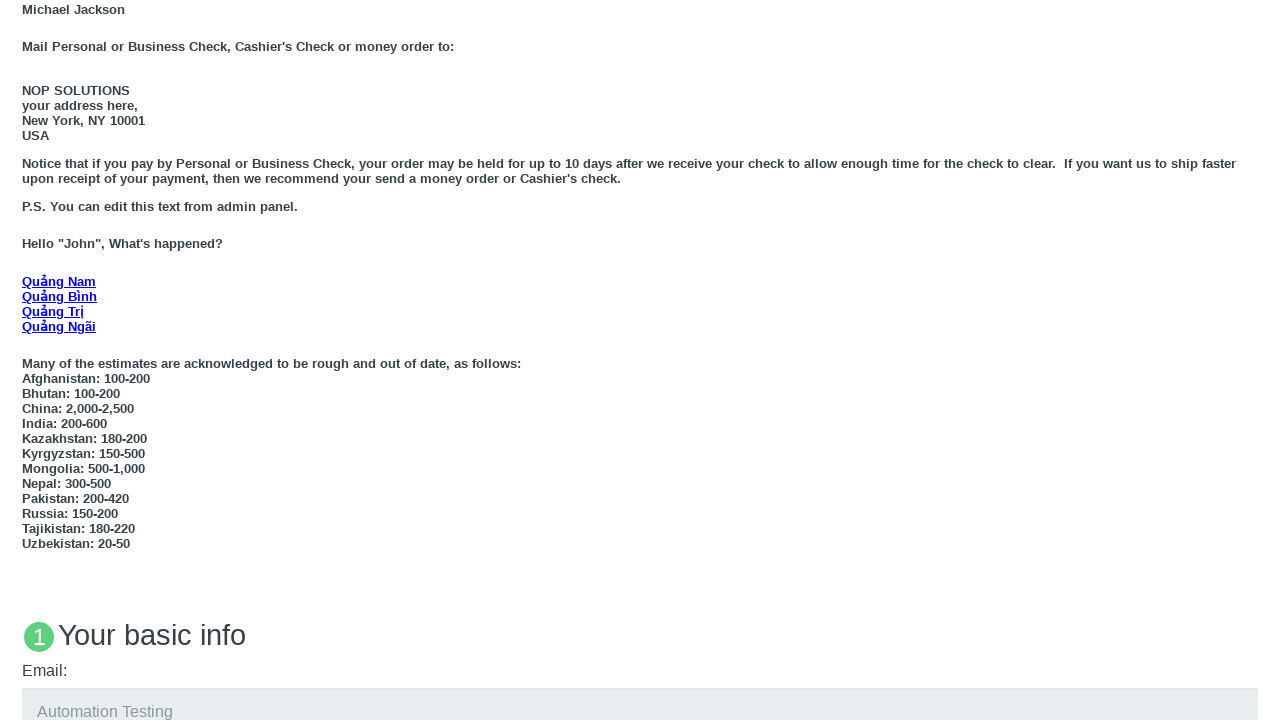

Under 18 radio button is visible and clicked at (28, 360) on #under_18
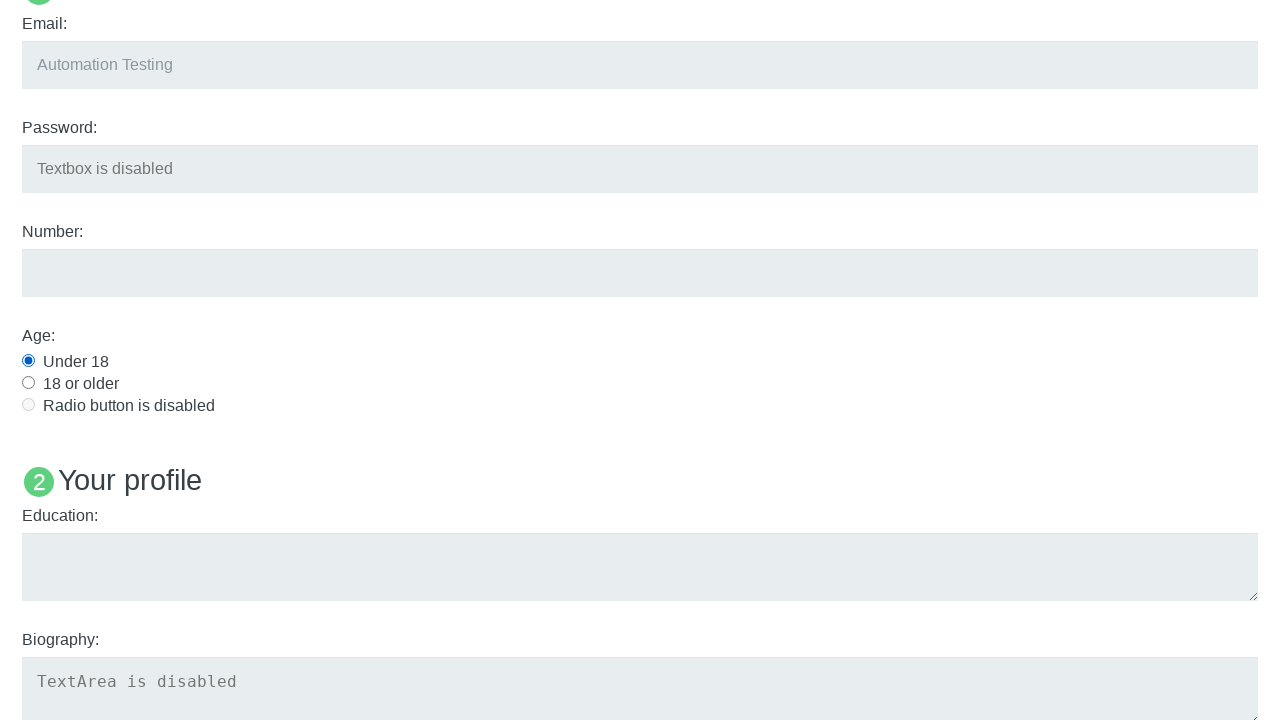

Education text area is visible and filled with 'Automation Testing' on #edu
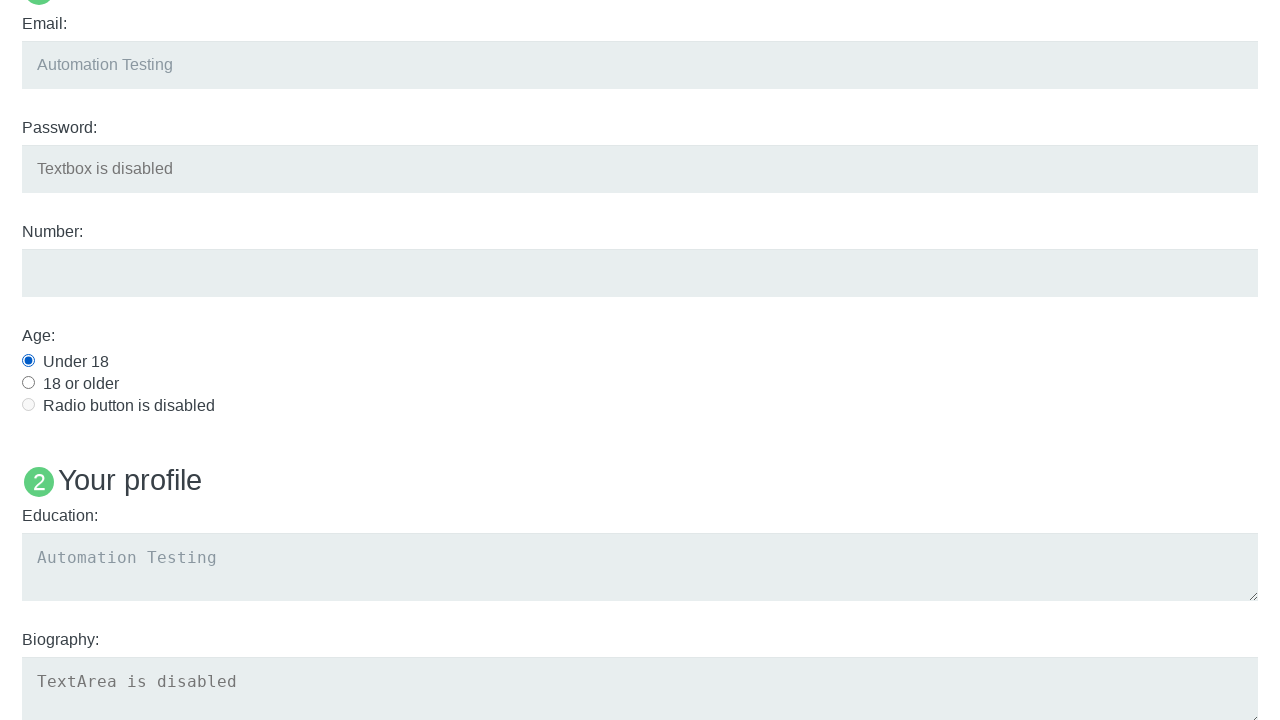

Verified that 'Name: User5' element is not displayed
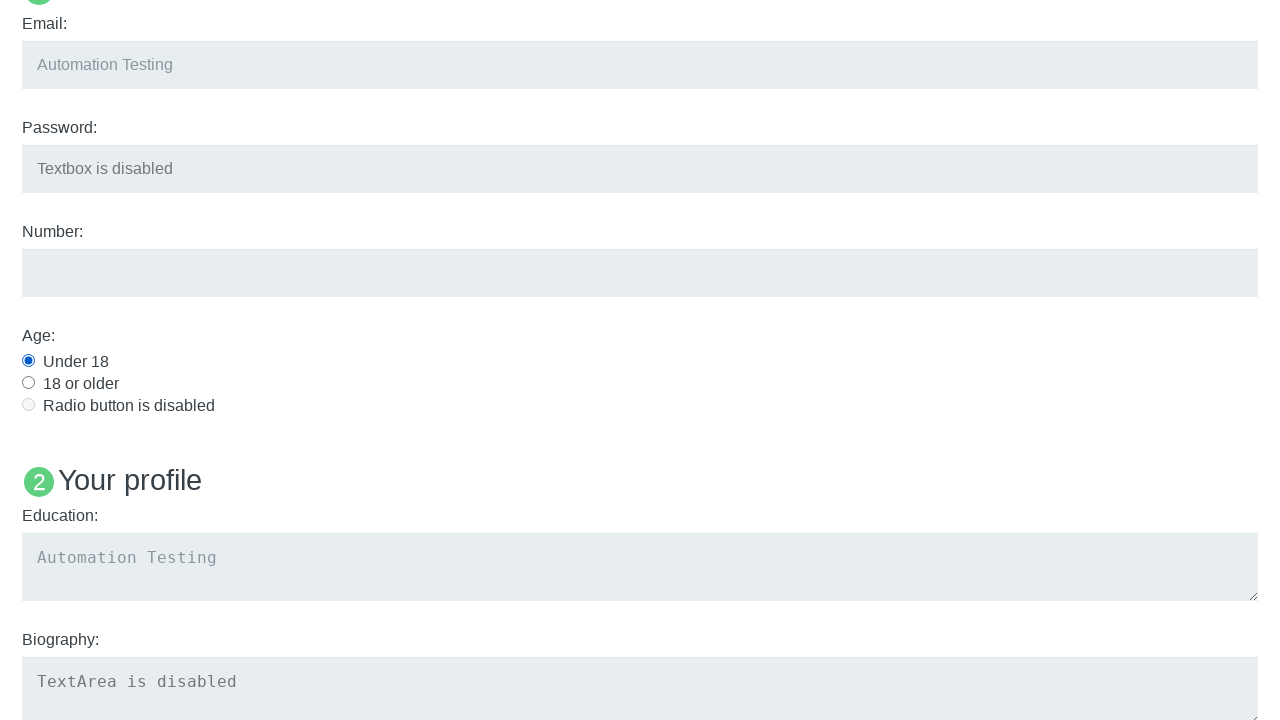

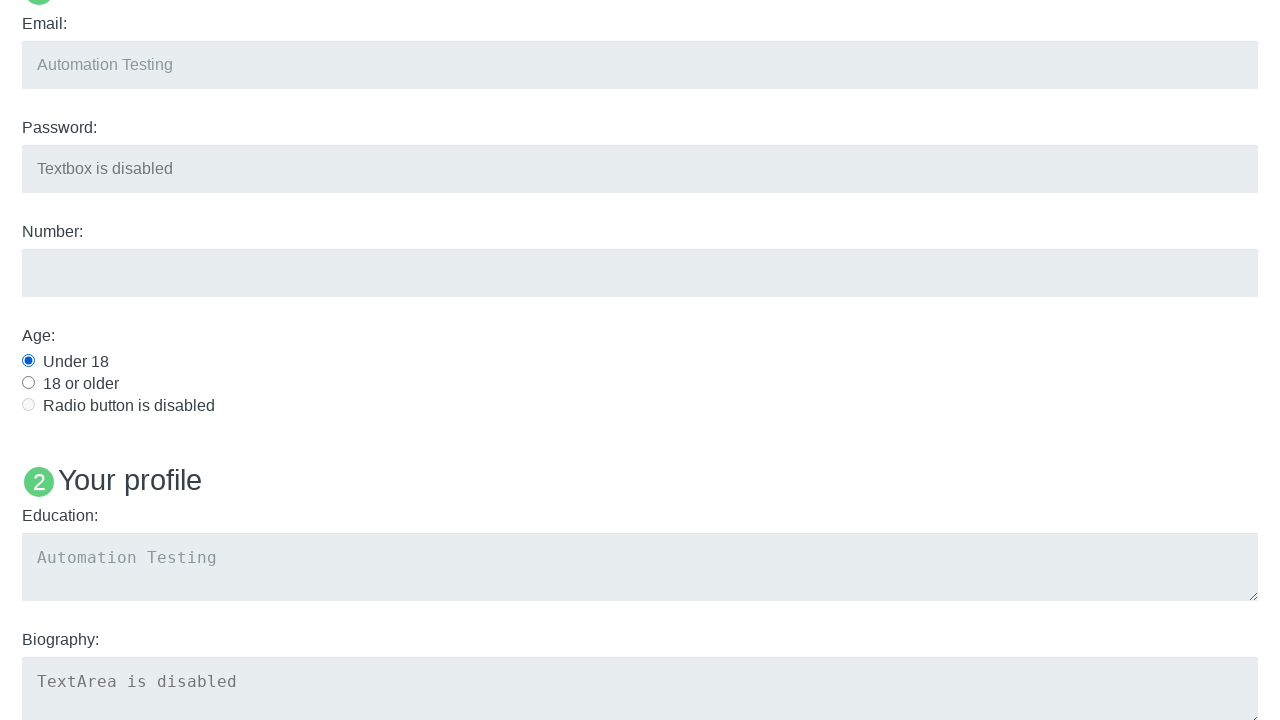